Tests clicking a button element inside an iframe on the W3Schools HTML button example page

Starting URL: http://www.w3schools.com/tags/tryit.asp?filename=tryhtml_button_test

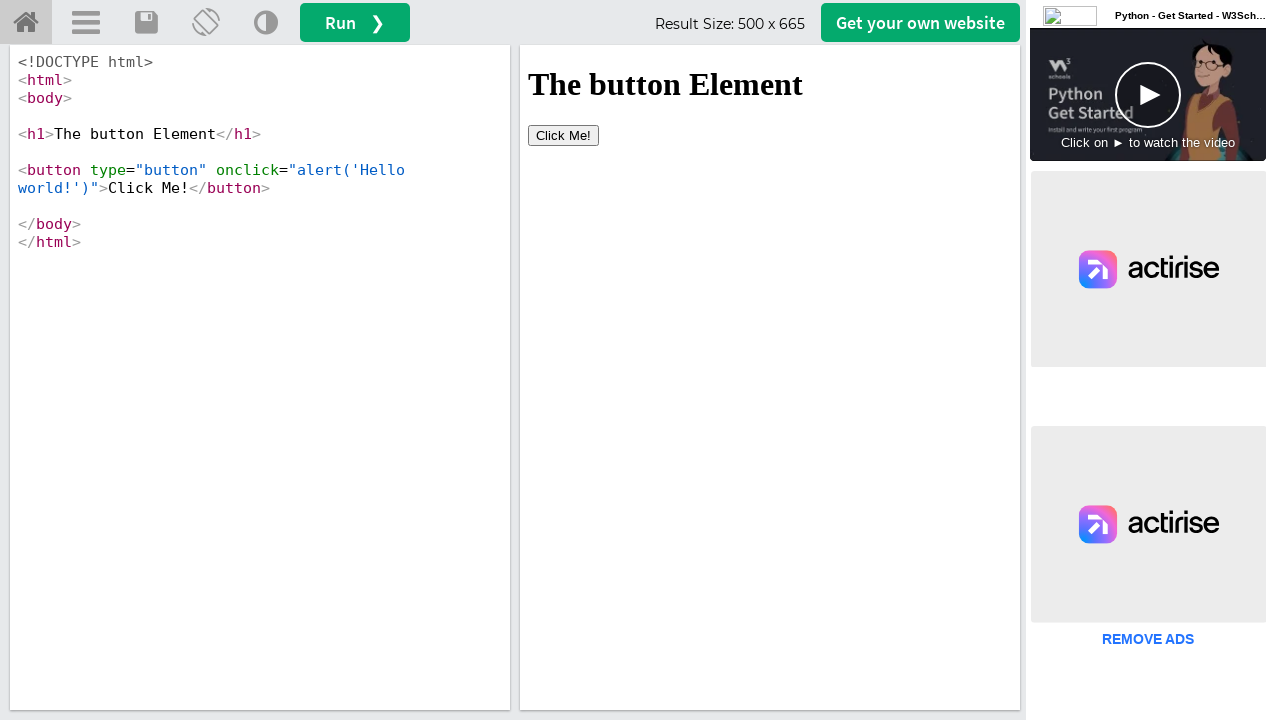

Located iframe with ID 'iframeResult'
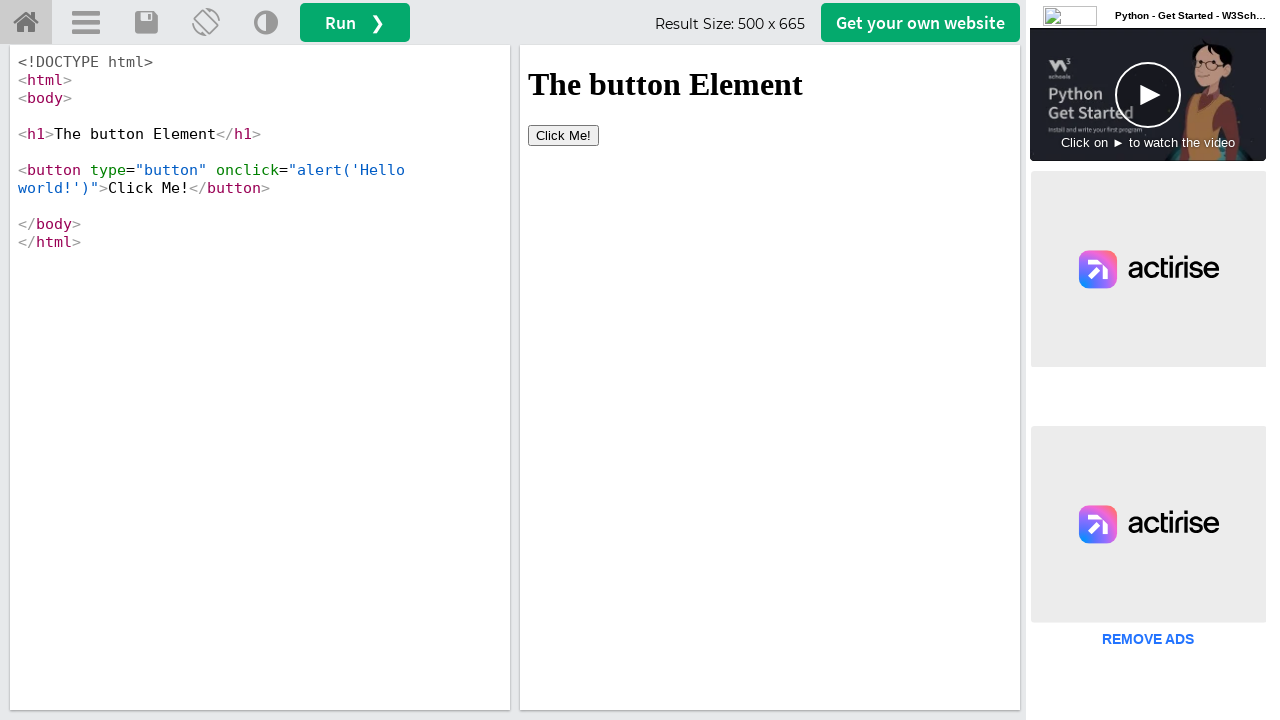

Clicked button element inside the iframe at (564, 135) on #iframeResult >> internal:control=enter-frame >> button
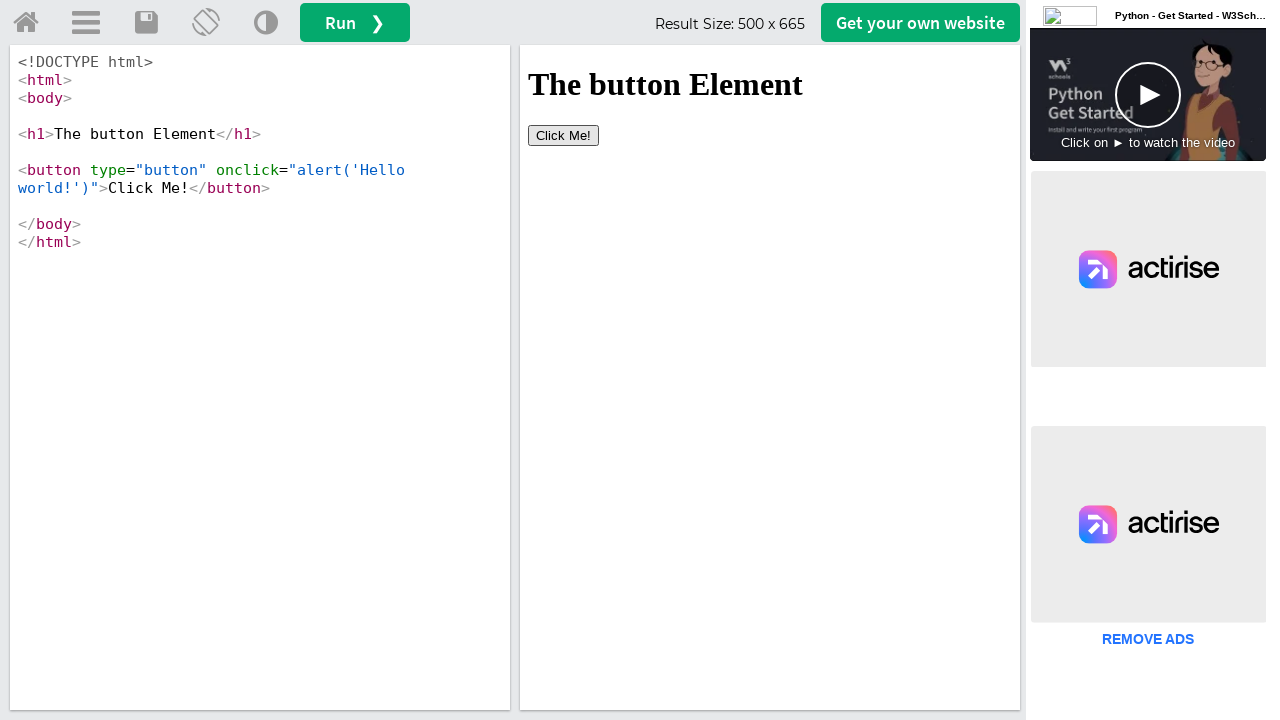

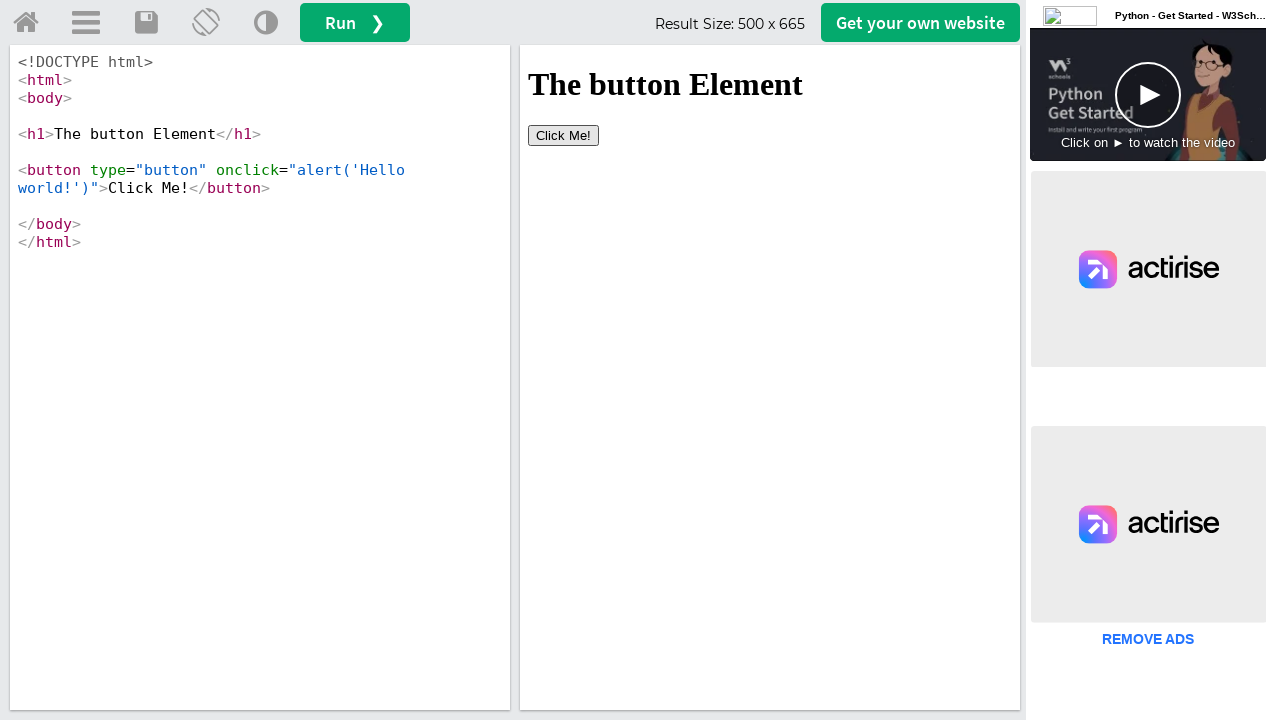